Tests editable/searchable dropdown by typing country names and selecting from filtered results

Starting URL: https://react.semantic-ui.com/maximize/dropdown-example-search-selection/

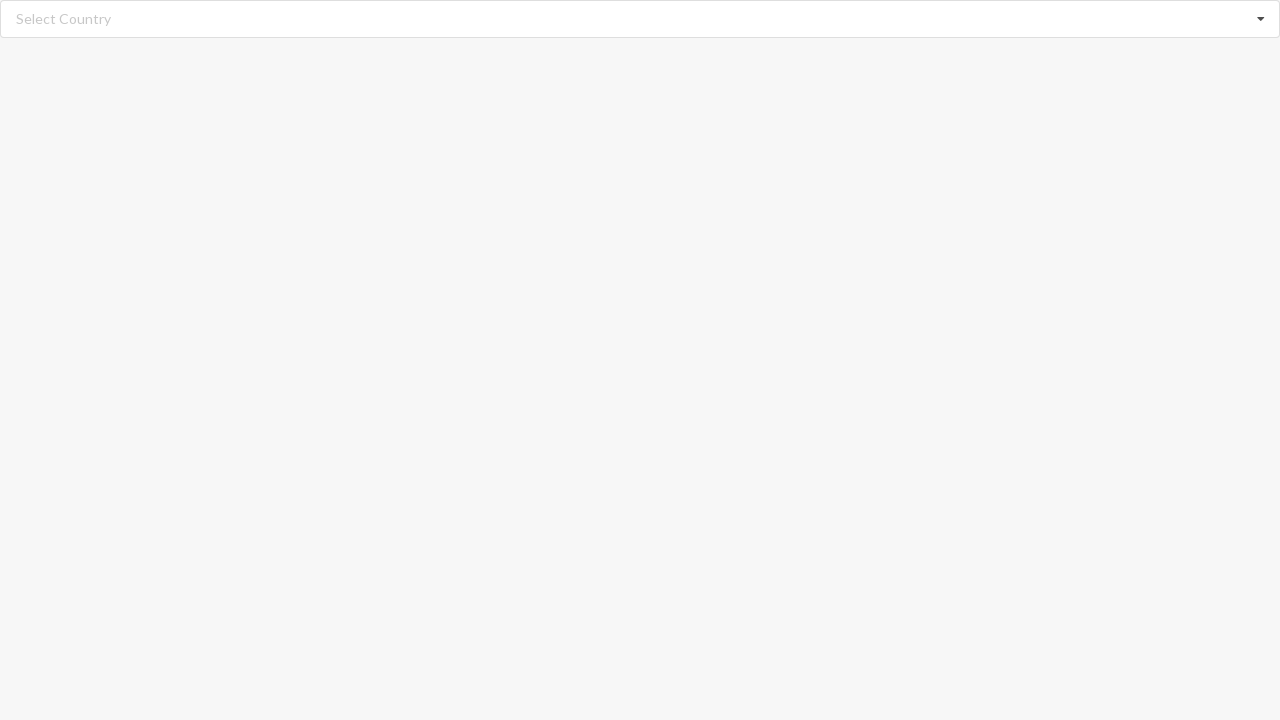

Typed 'Albania' in search dropdown on //input[@class='search']
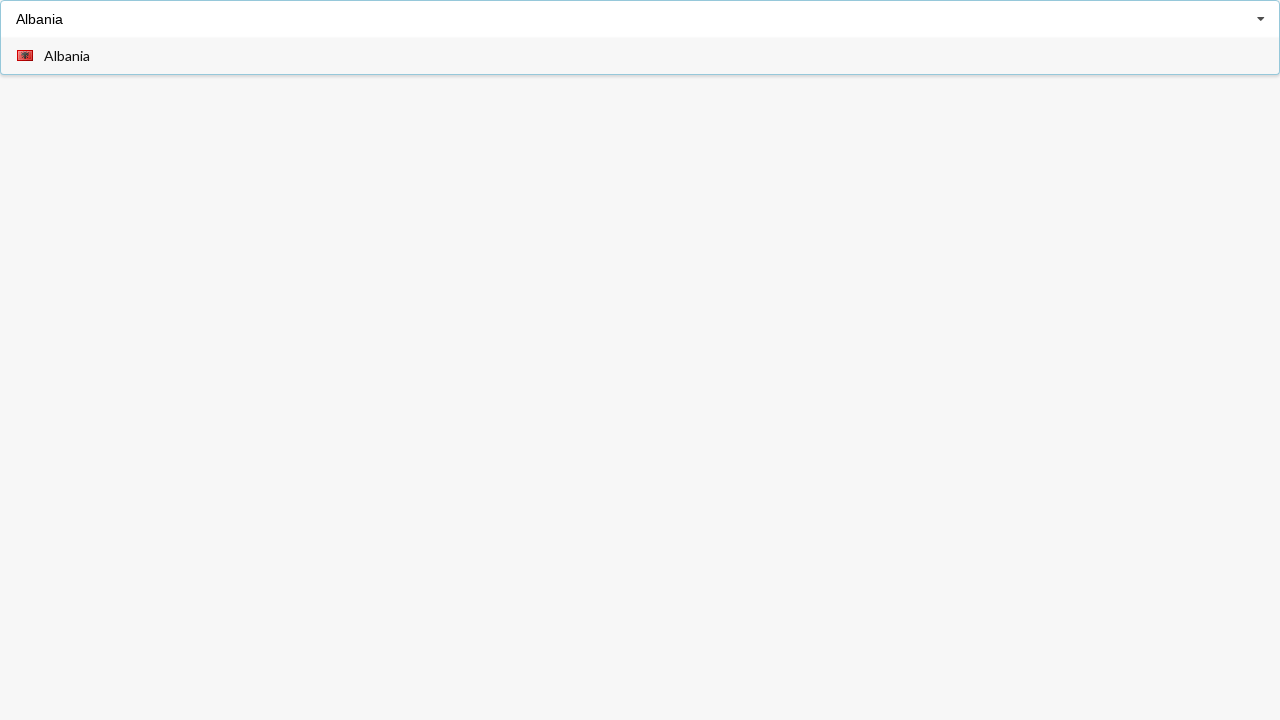

Dropdown options loaded for 'Albania'
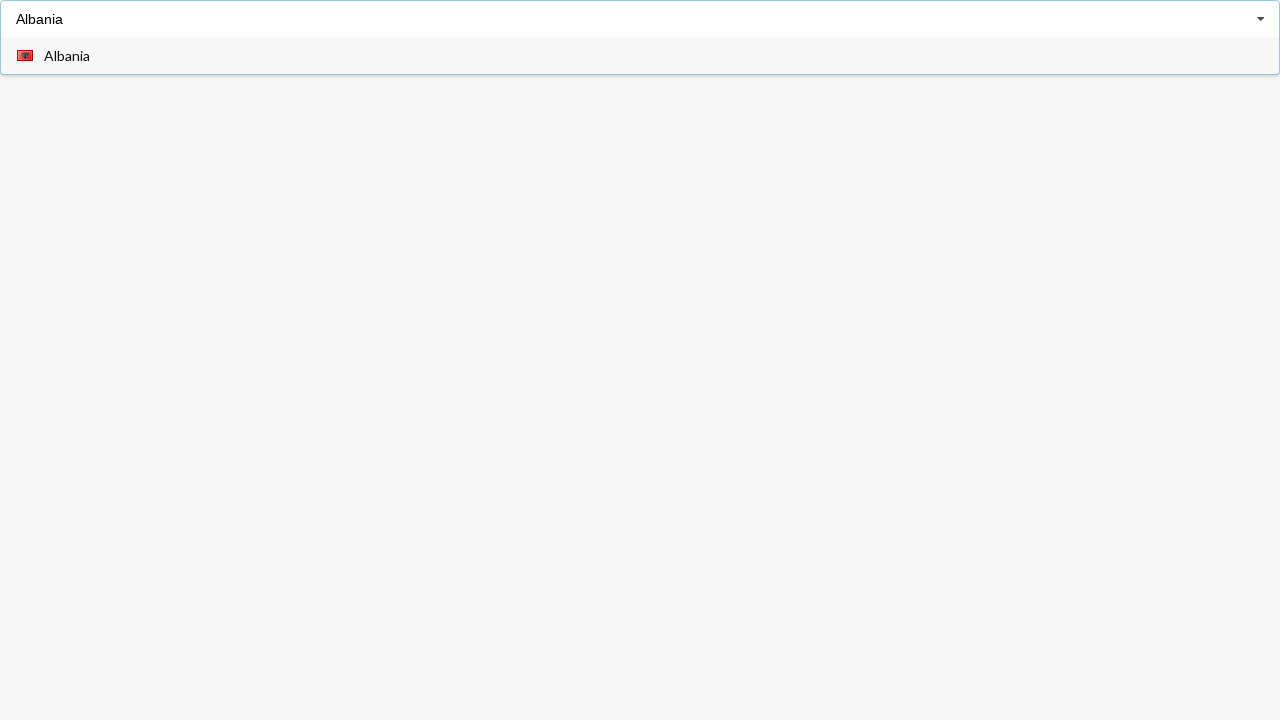

Selected 'Albania' from filtered dropdown results at (67, 56) on xpath=//div[@role='option']/span[text()='Albania']
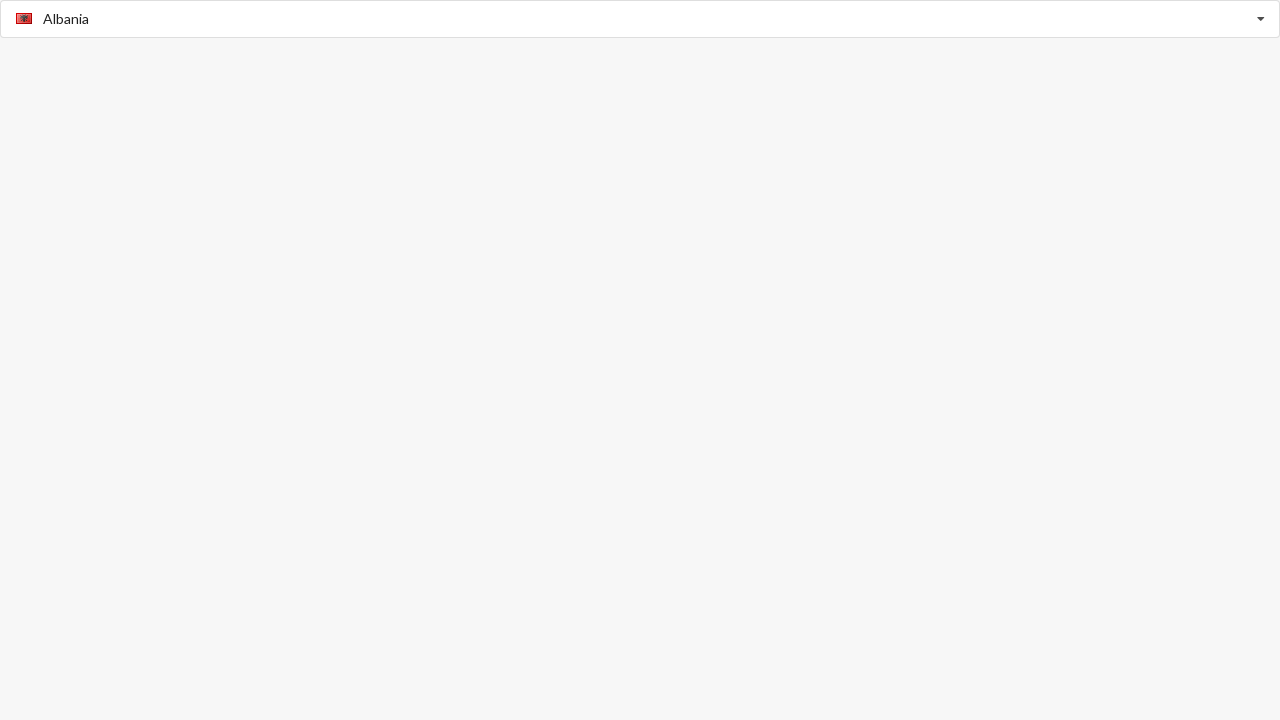

Verified 'Albania' was selected and displayed
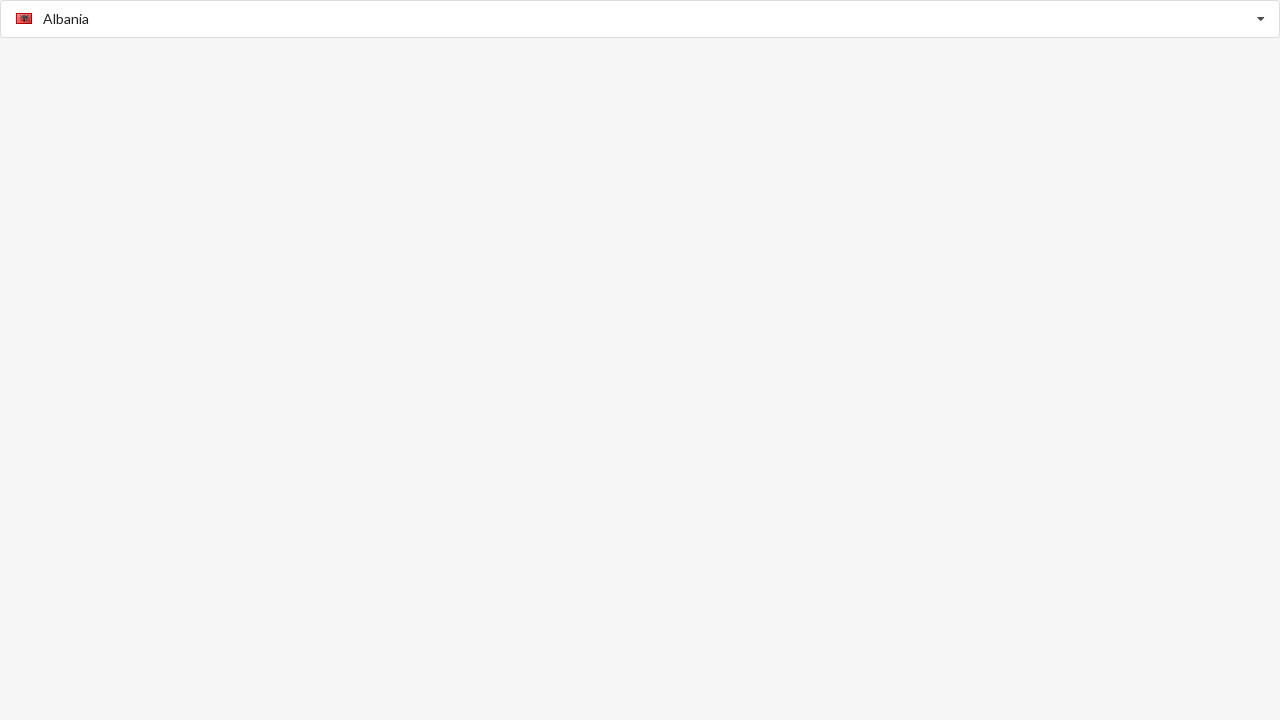

Typed 'Benin' in search dropdown on //input[@class='search']
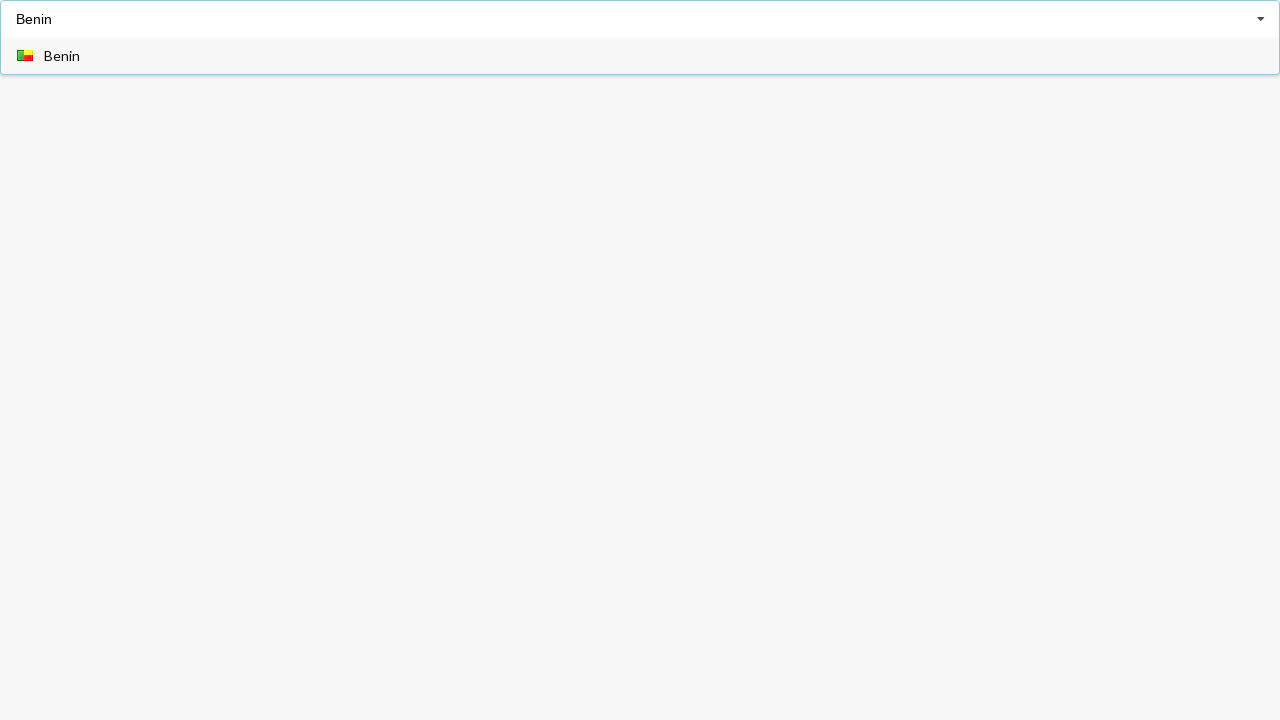

Selected 'Benin' from filtered dropdown results at (62, 56) on xpath=//div[@role='option']/span[text()='Benin']
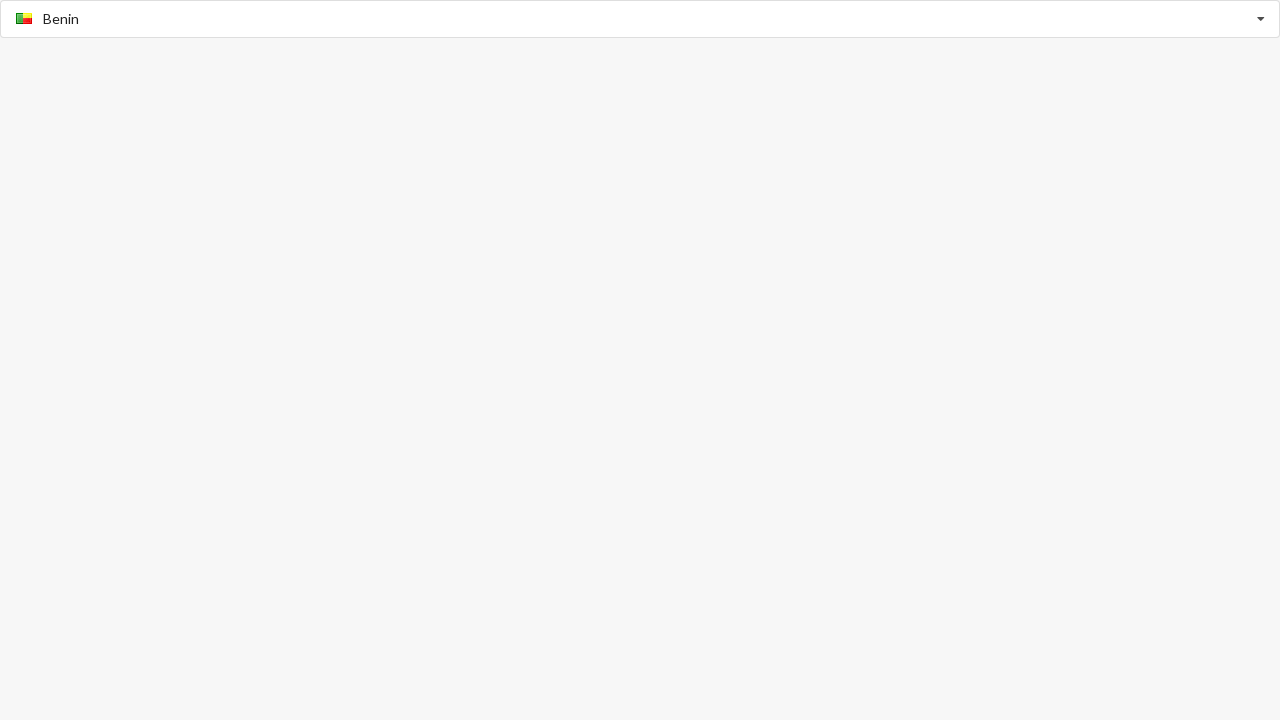

Typed 'Angola' in search dropdown on //input[@class='search']
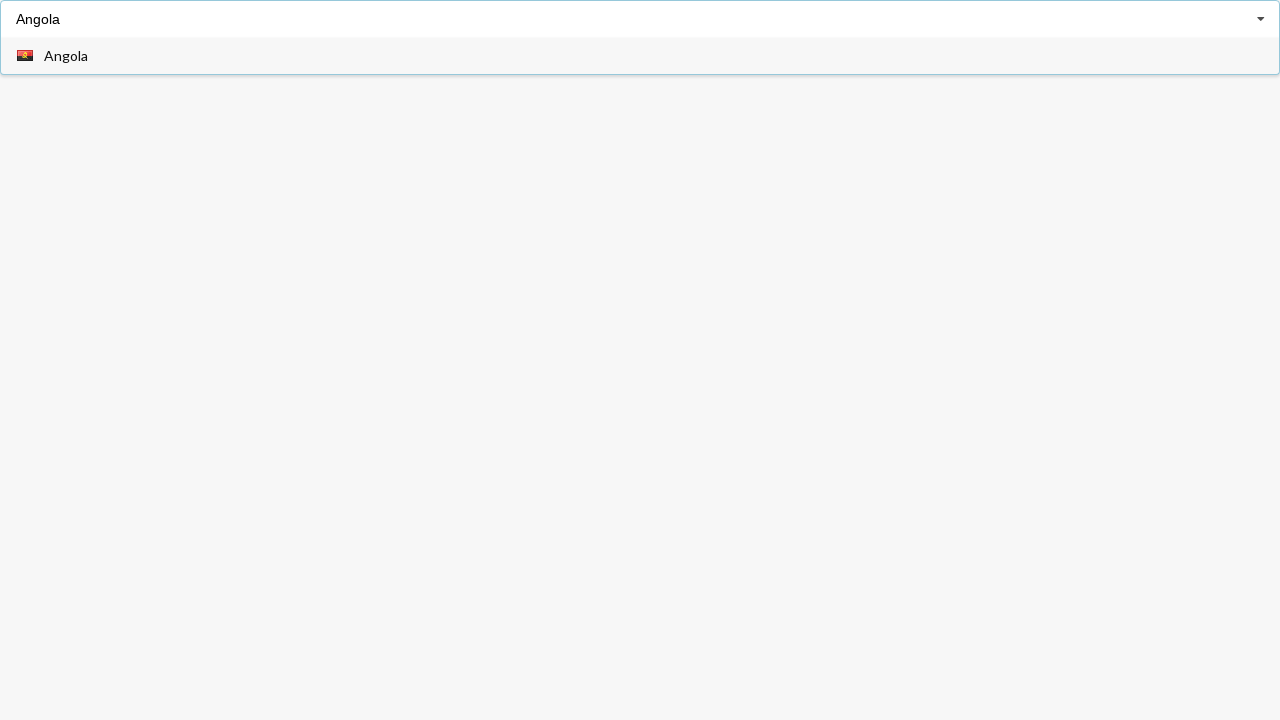

Selected 'Angola' from filtered dropdown results at (66, 56) on xpath=//div[@role='option']/span[text()='Angola']
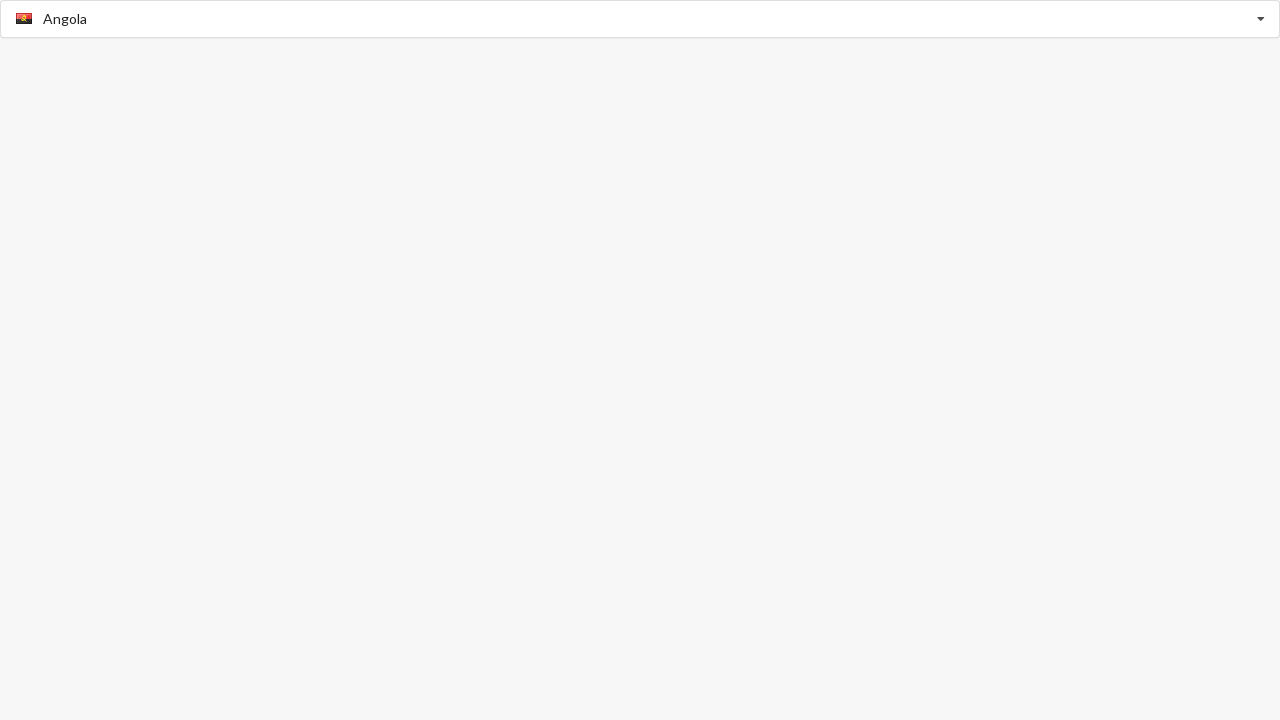

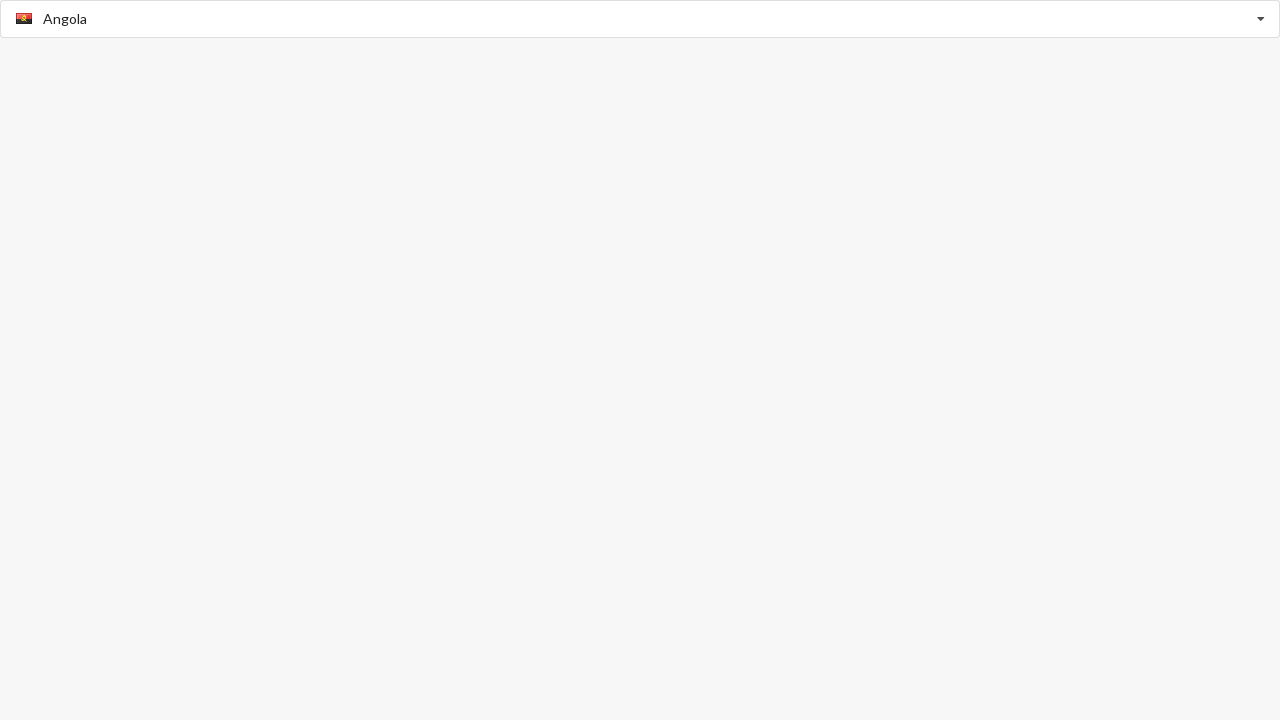